Tests different button click interactions on DemoQA buttons page - performs a double-click, right-click, and regular click on three different buttons, then verifies that the corresponding confirmation messages are displayed.

Starting URL: https://demoqa.com/buttons

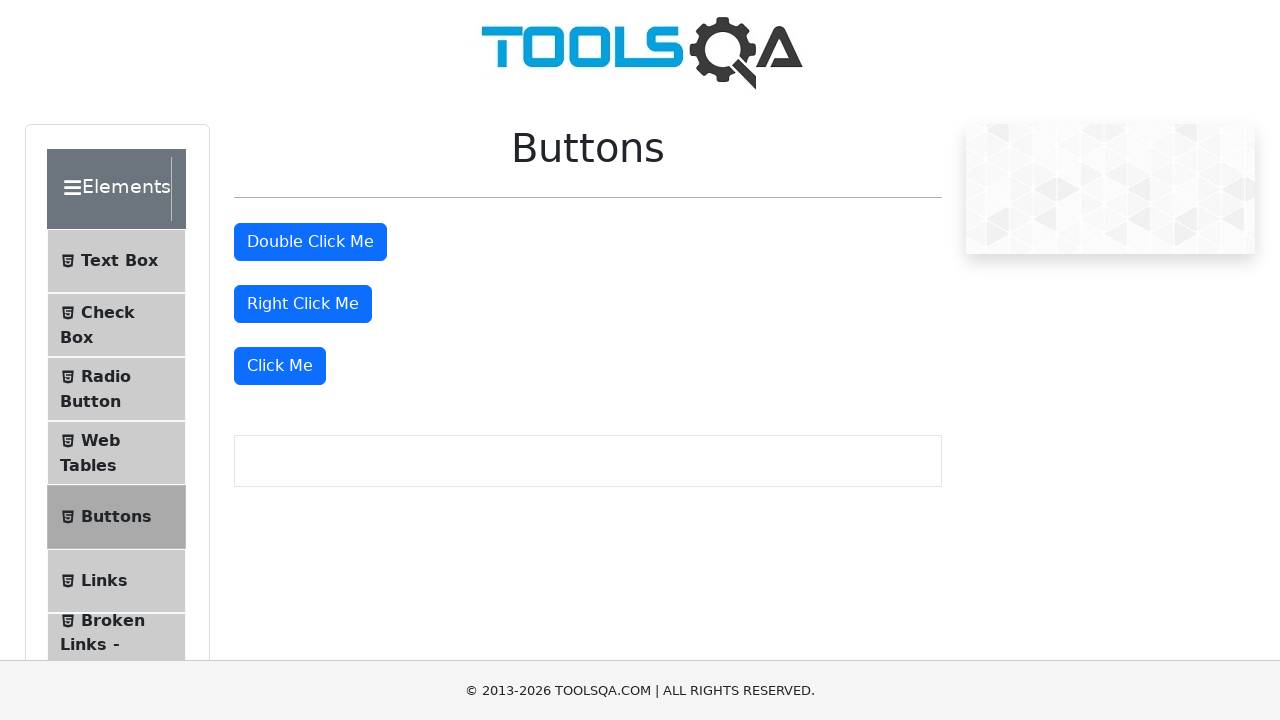

Double-clicked the double click button at (310, 242) on #doubleClickBtn
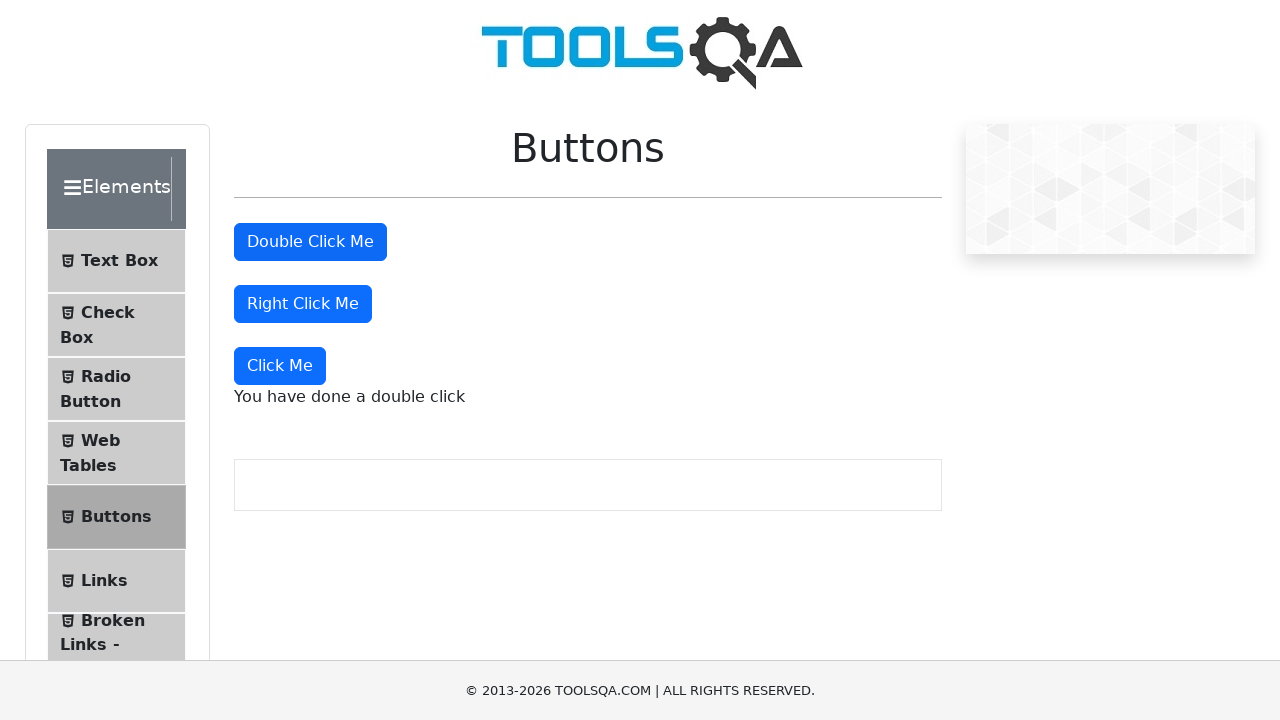

Right-clicked the right click button at (303, 304) on #rightClickBtn
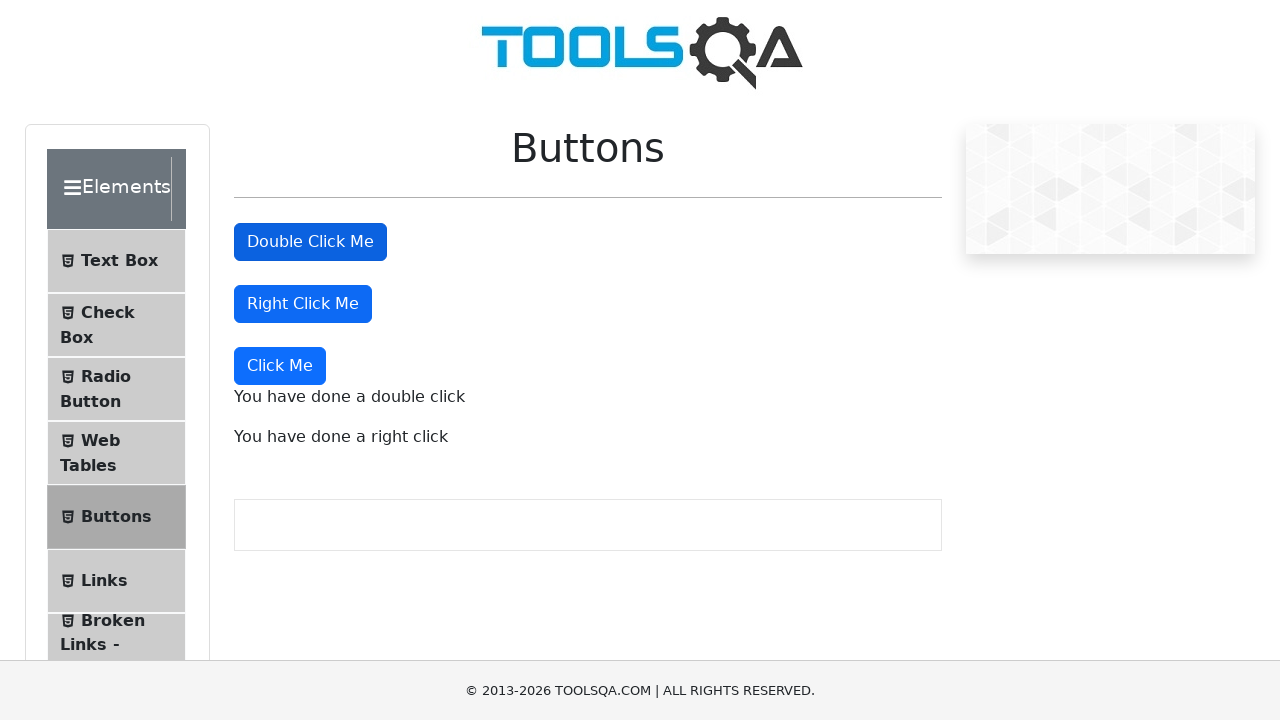

Clicked the dynamic click button at (280, 366) on button:has-text('Click Me') >> nth=2
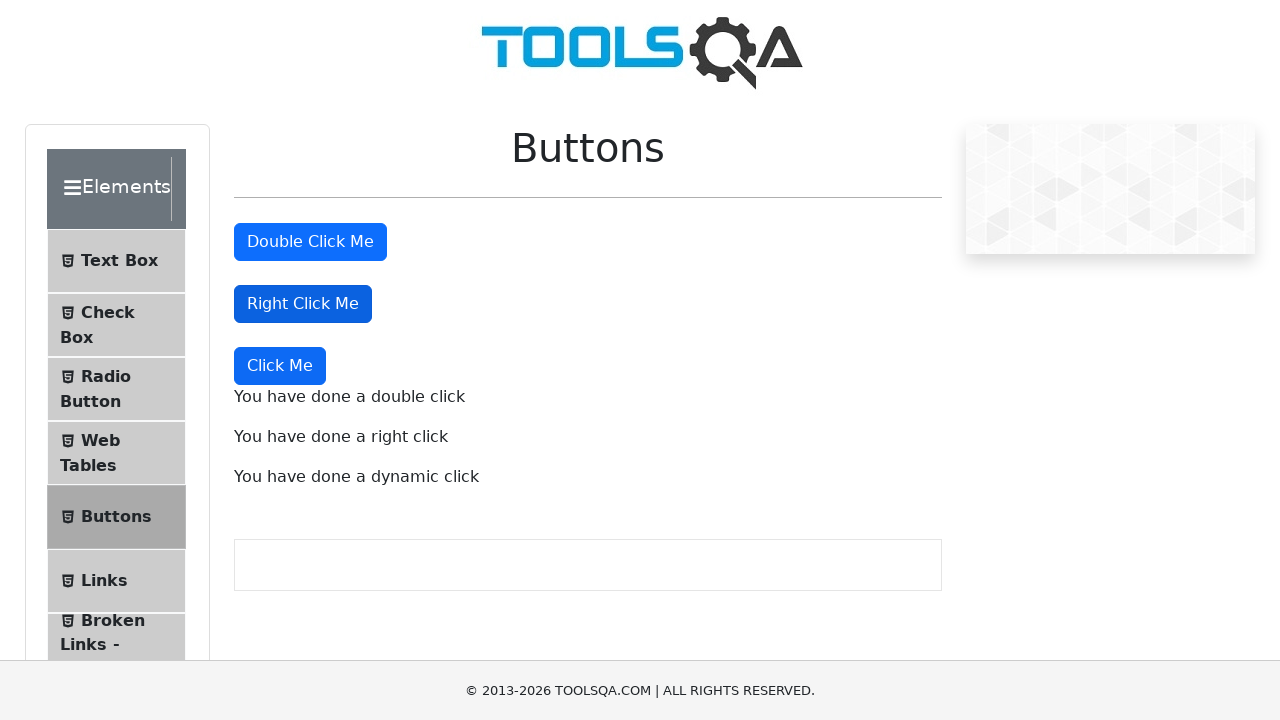

Verified double click confirmation message is displayed
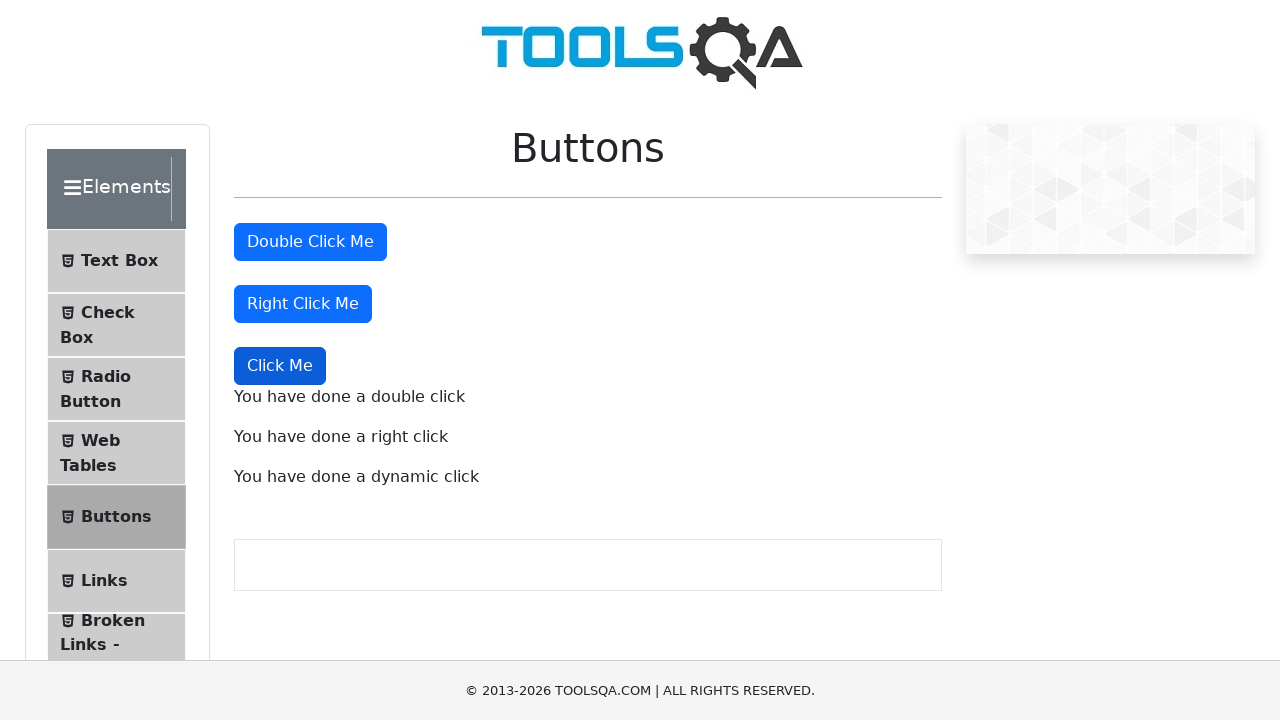

Verified right click confirmation message is displayed
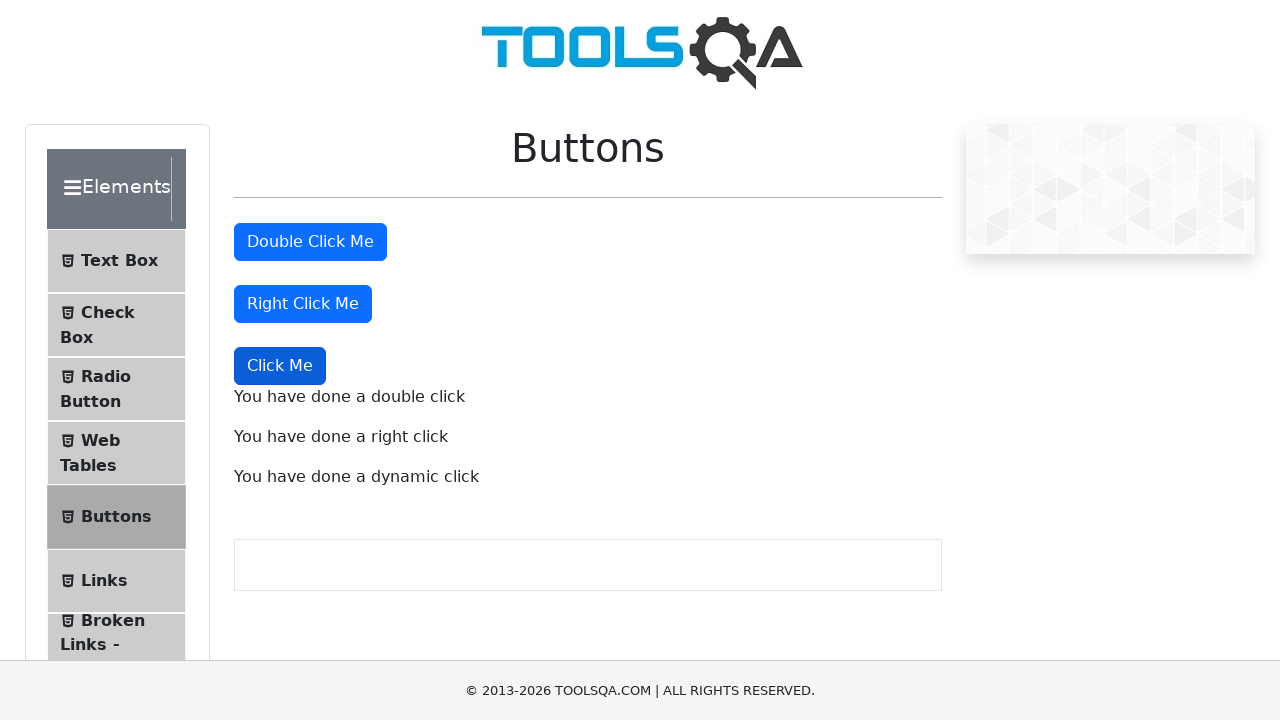

Verified dynamic click confirmation message is displayed
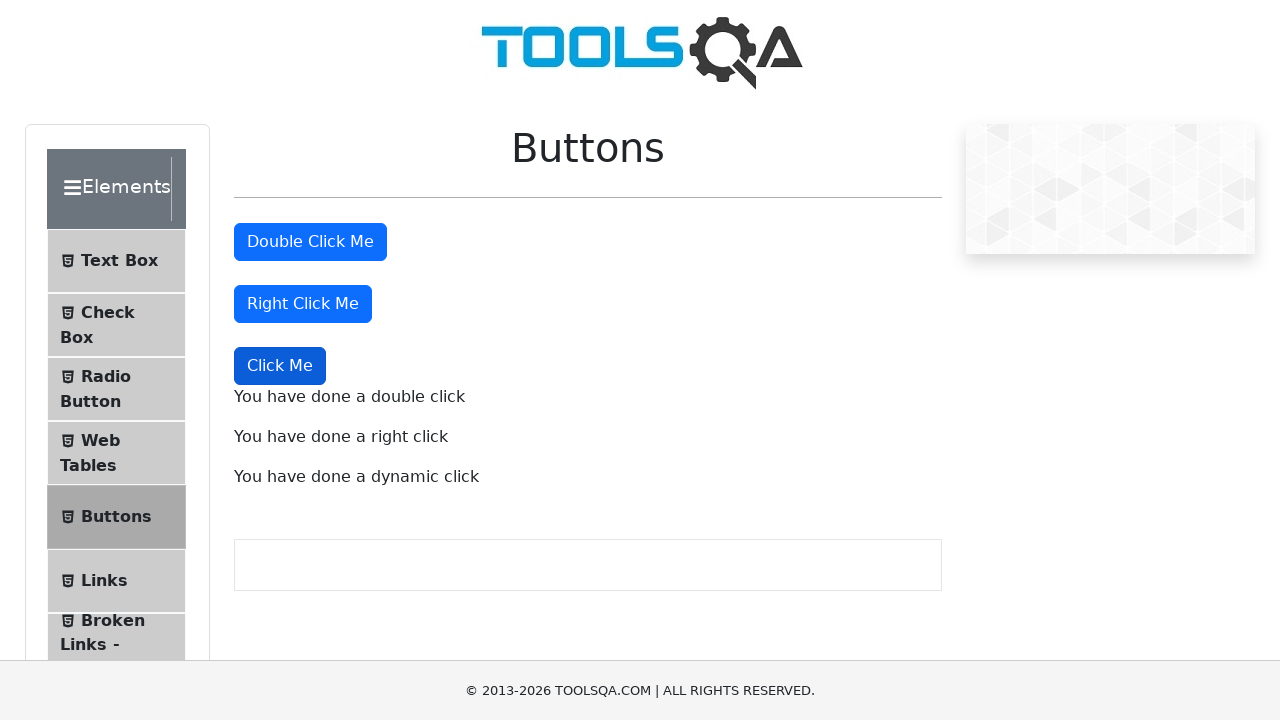

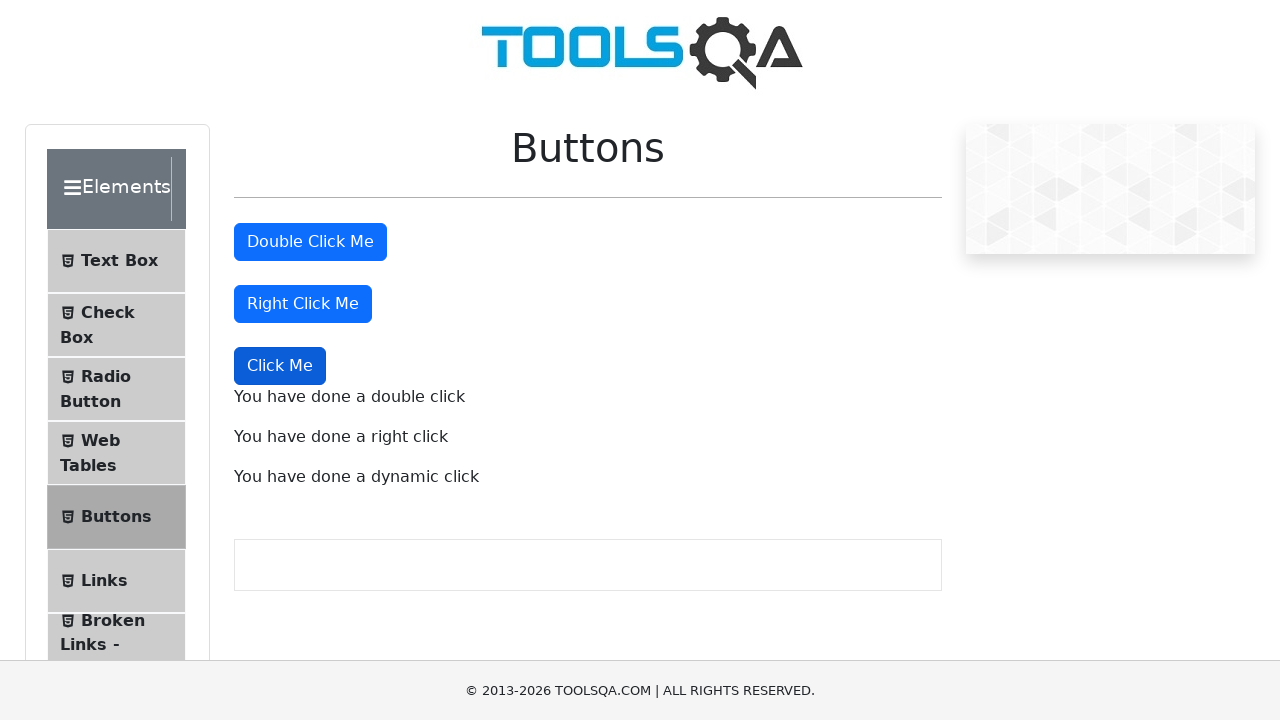